Navigates to the Form Authentication page and verifies the login button is displayed

Starting URL: https://the-internet.herokuapp.com/

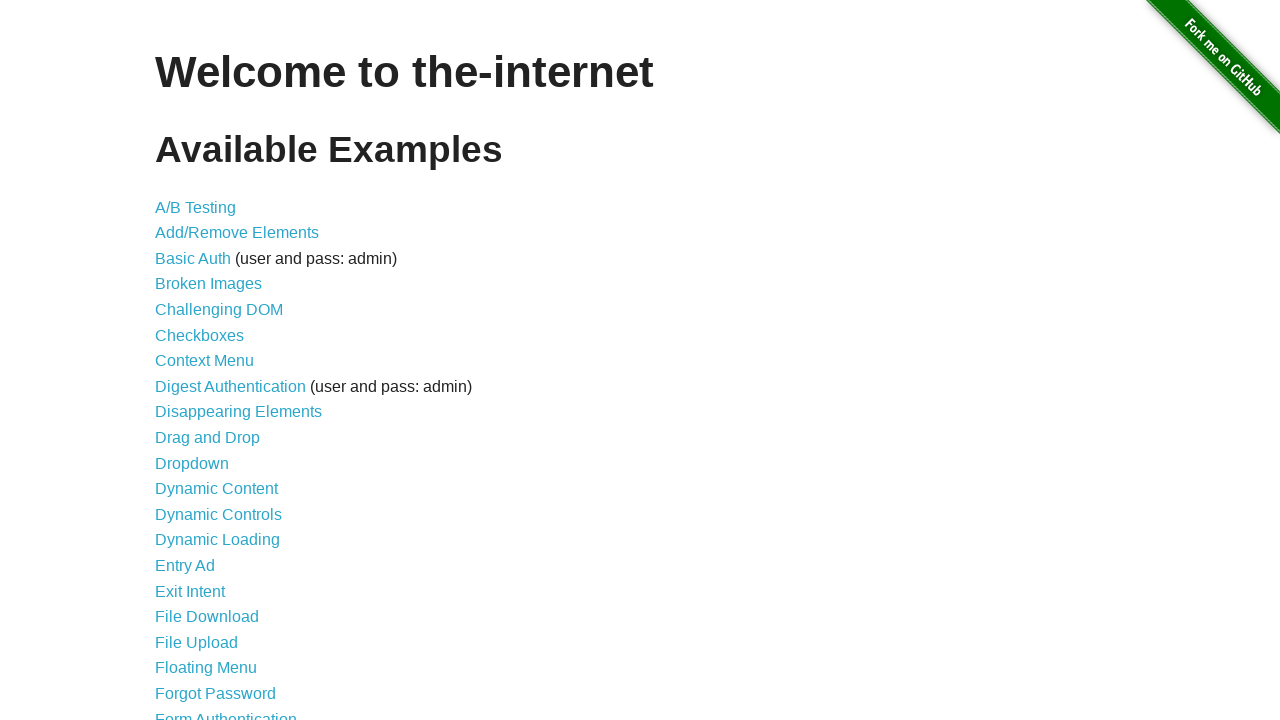

Clicked on Form Authentication link at (226, 712) on text=Form Authentication
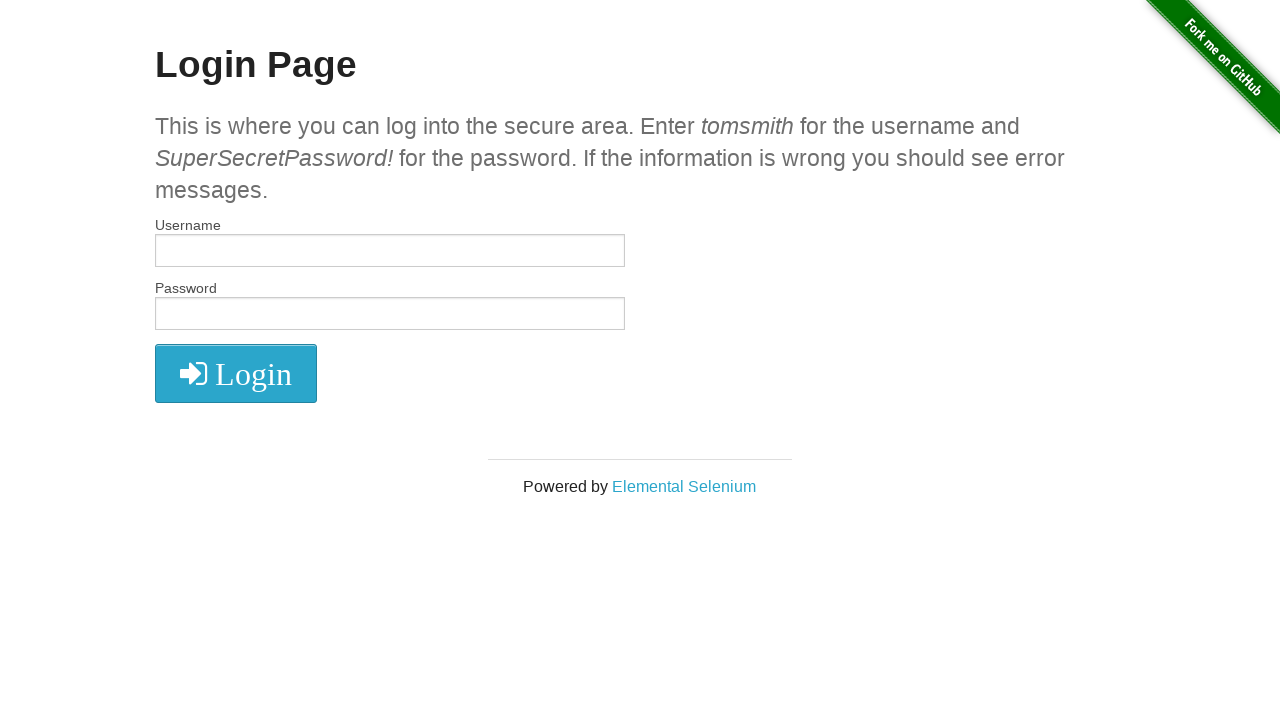

Login button selector loaded
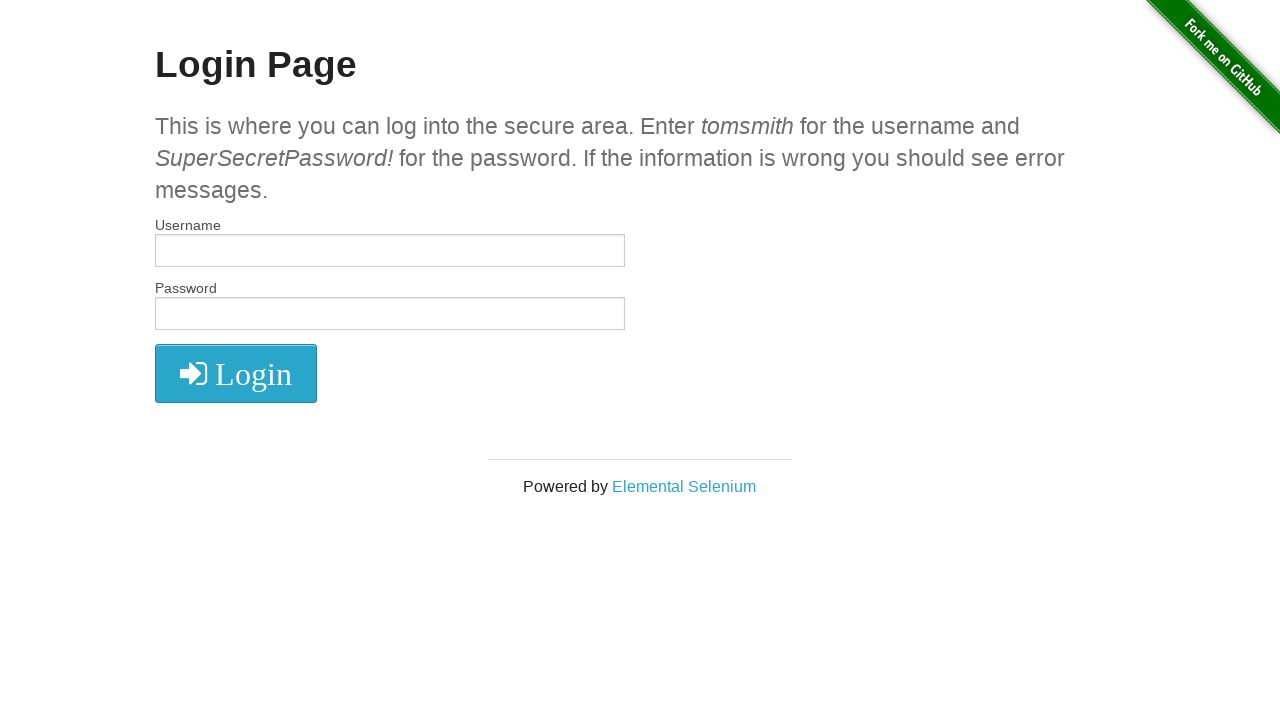

Verified login button is displayed
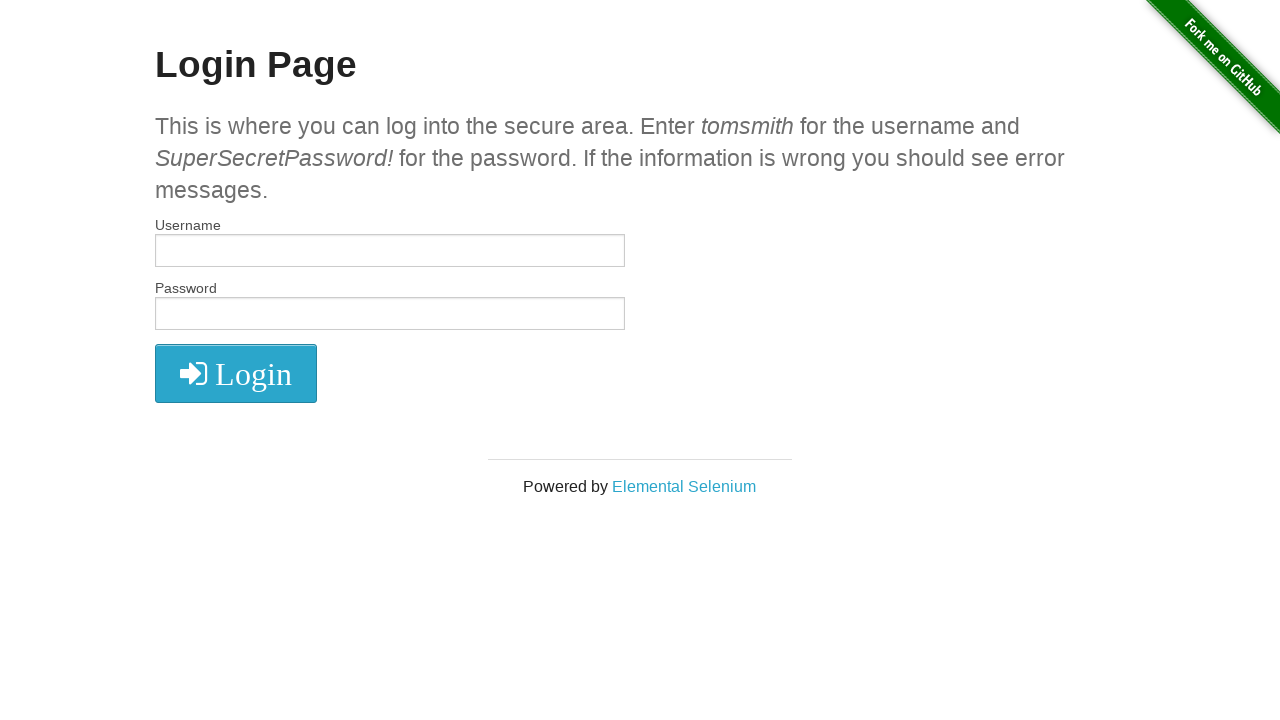

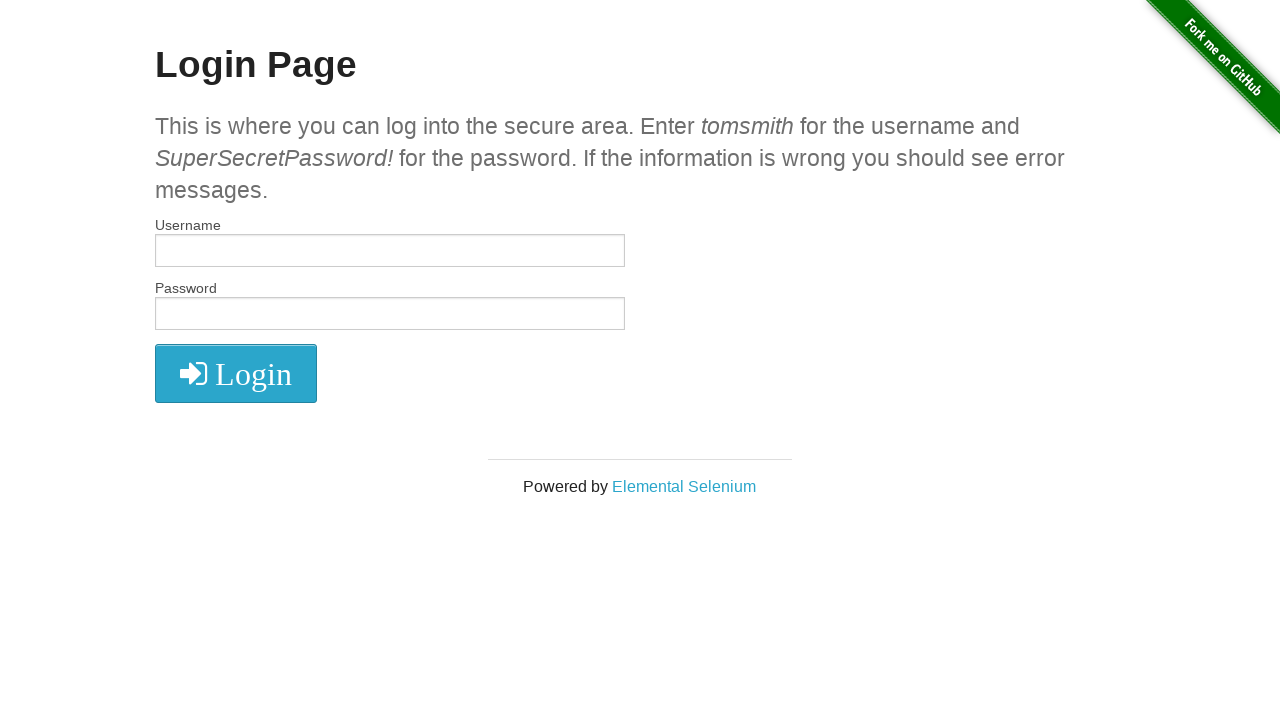